Tests using JavaScript execution to set a value on a disabled/readonly input field that cannot be edited normally

Starting URL: https://letcode.in/edit

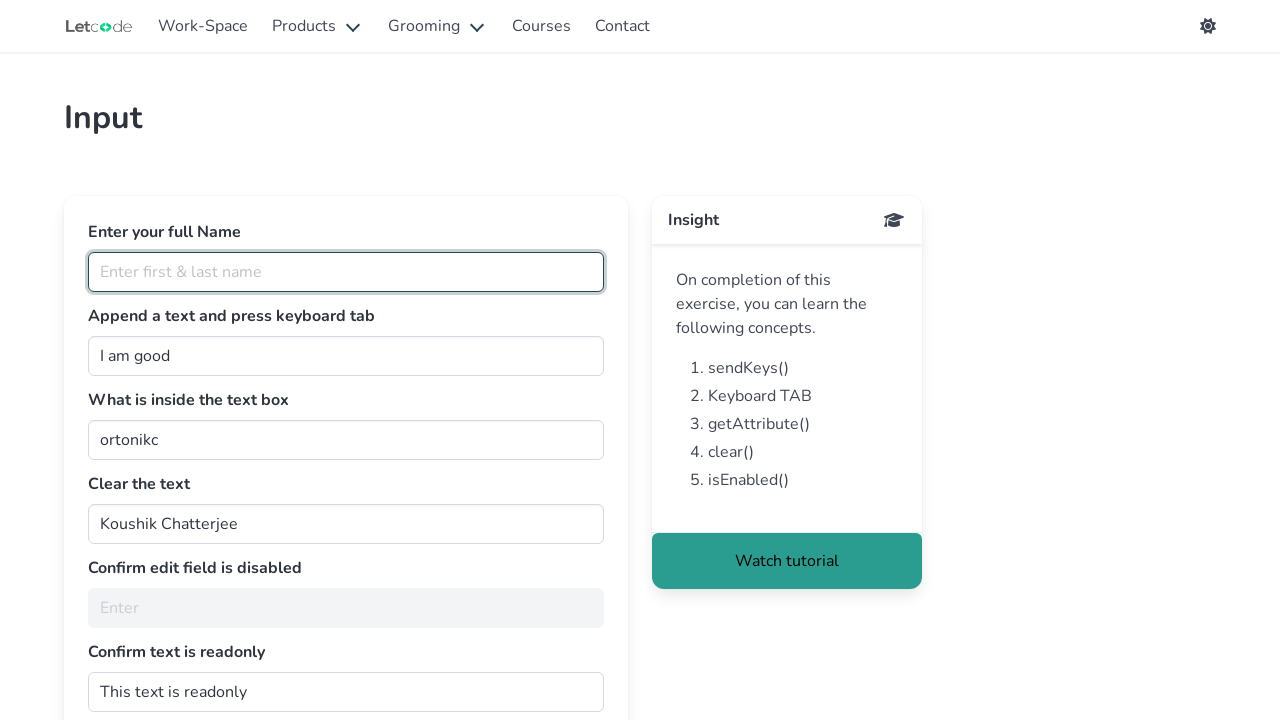

Waited for disabled input field '#noEdit' to be present
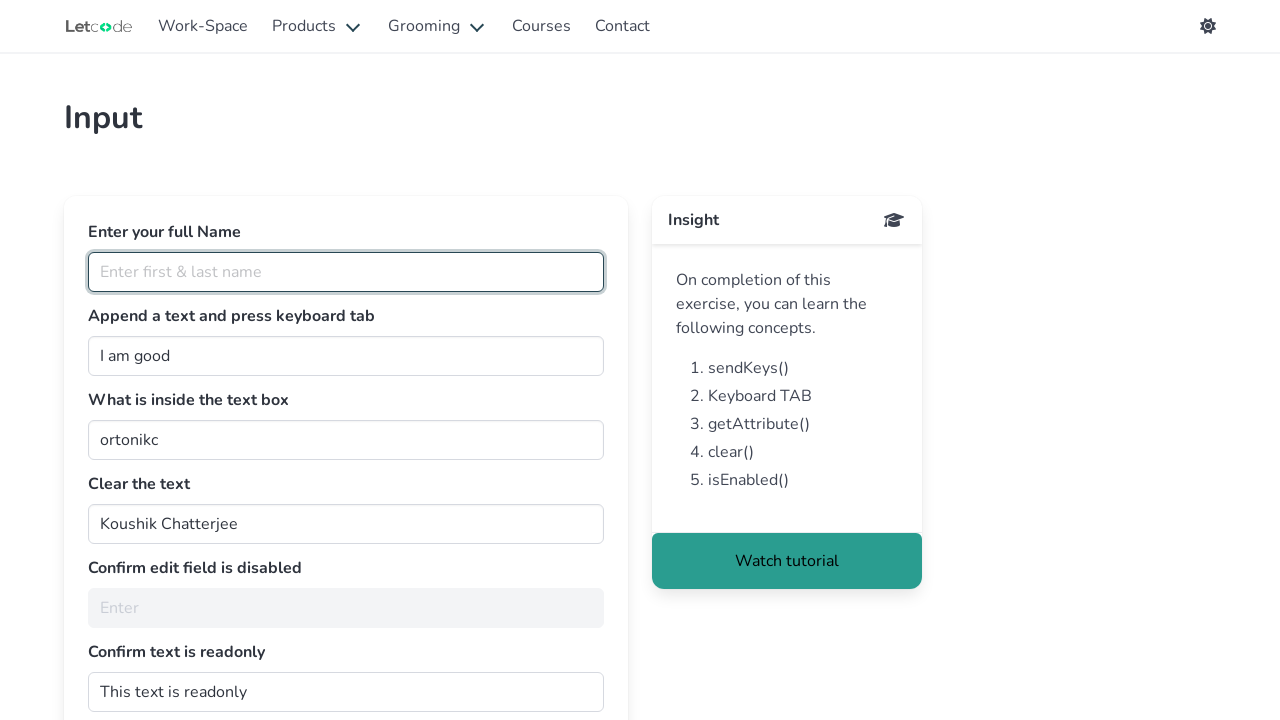

Used JavaScript to set value 'achal' on the disabled input field
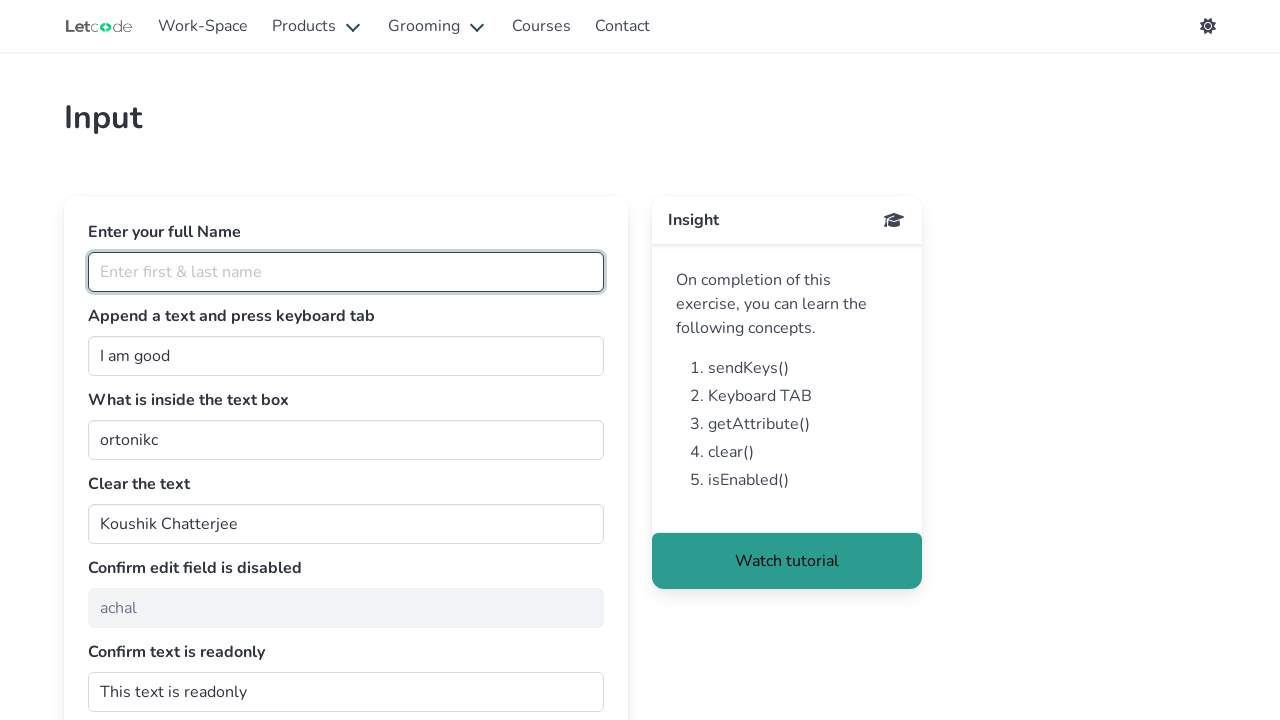

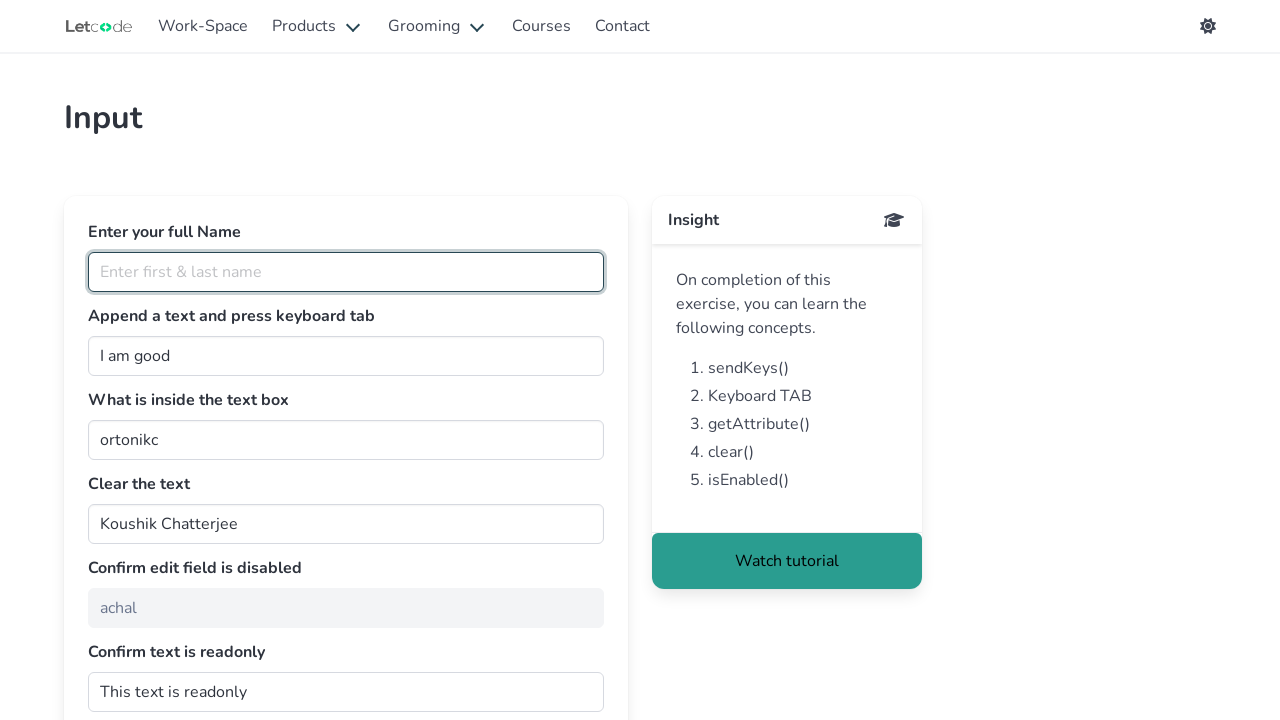